Tests iframe handling functionality by switching to a single frame to enter text, then navigating to a nested iframe section and entering text in an iframe within another iframe.

Starting URL: https://demo.automationtesting.in/Frames.html

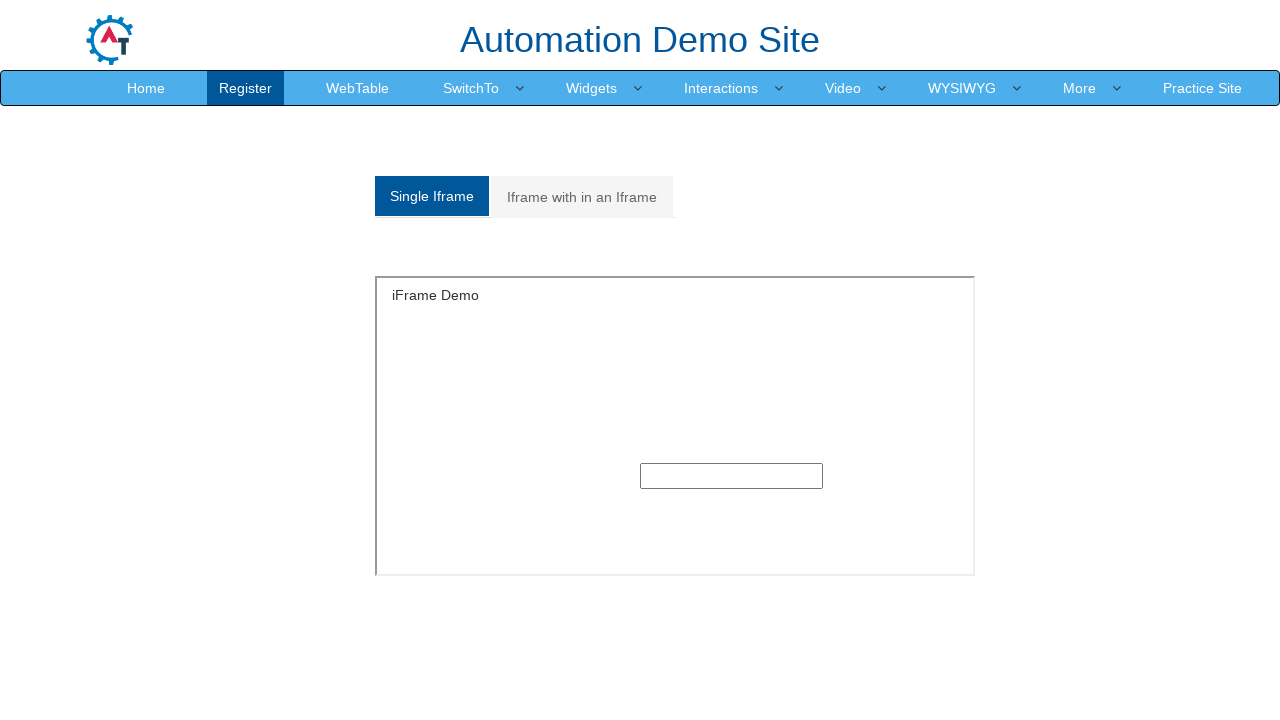

Set viewport size to 1920x1080
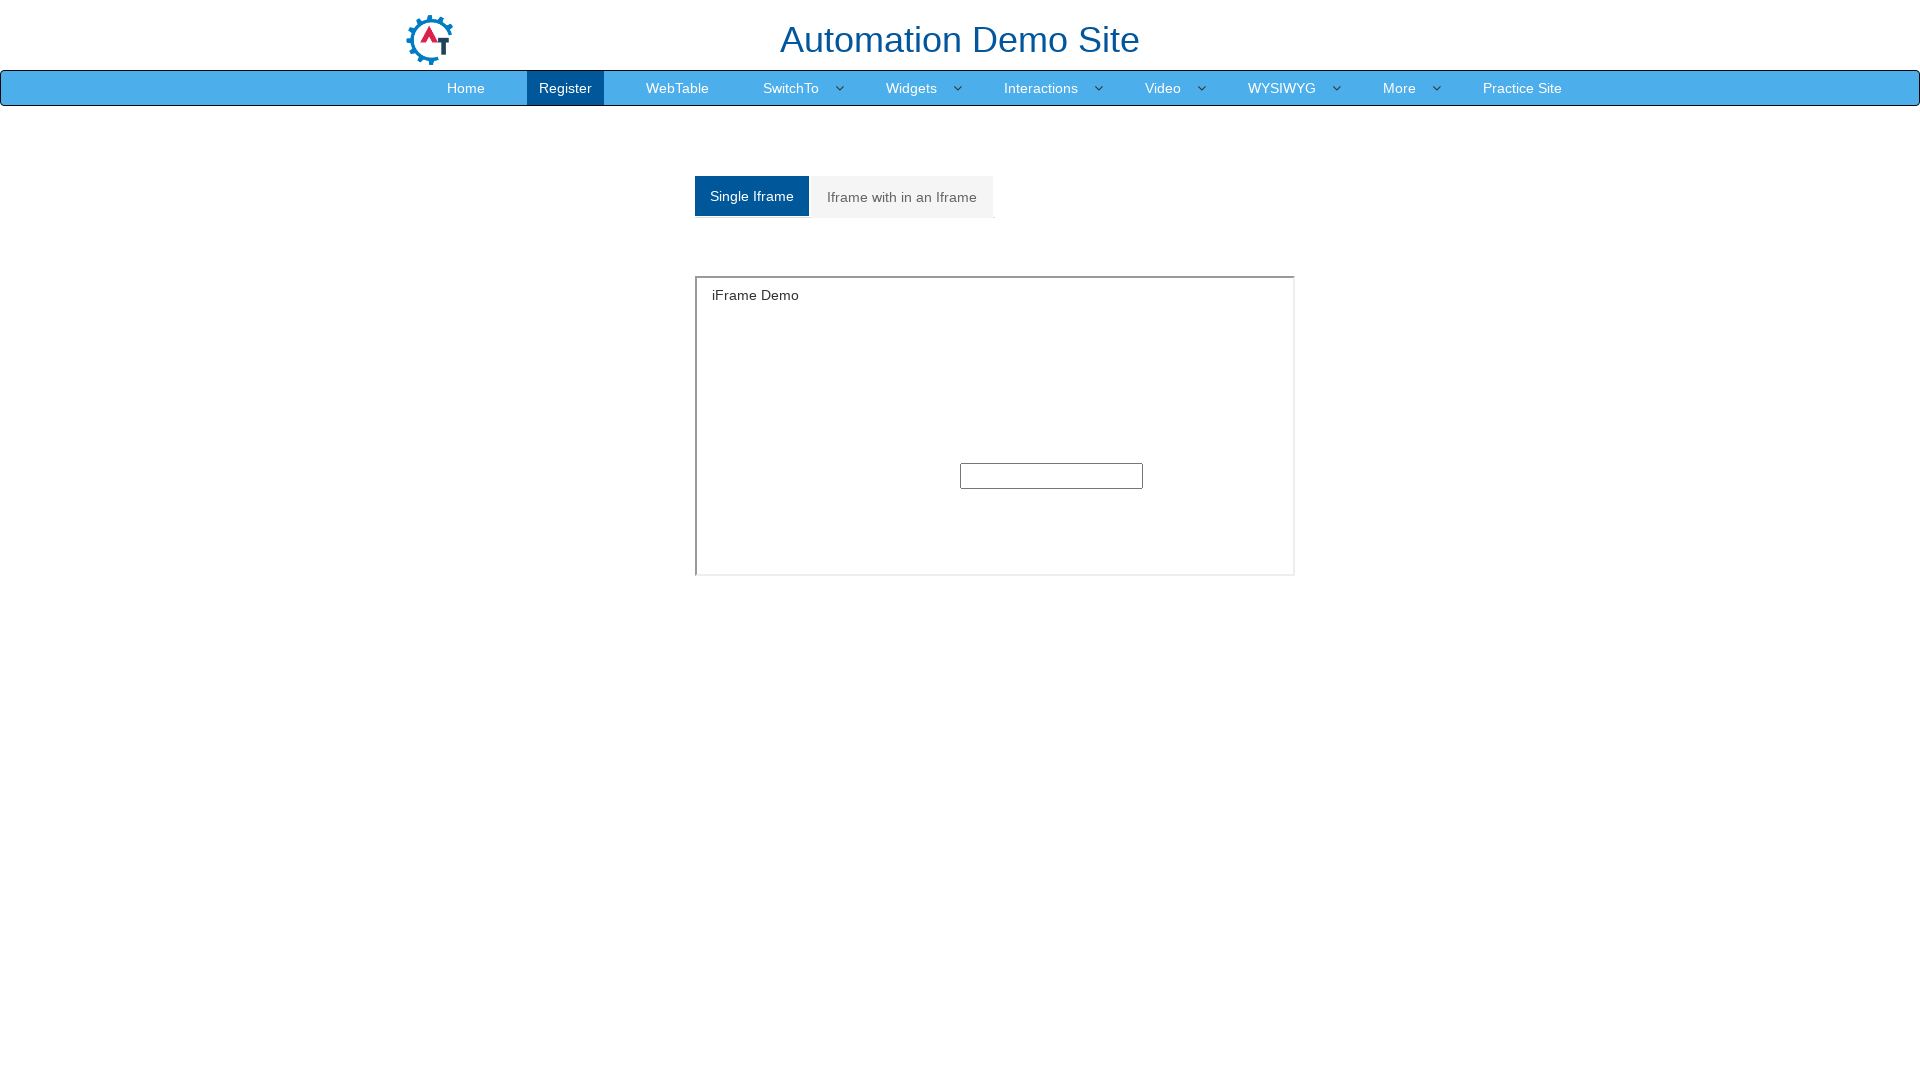

Located single frame with ID 'singleframe'
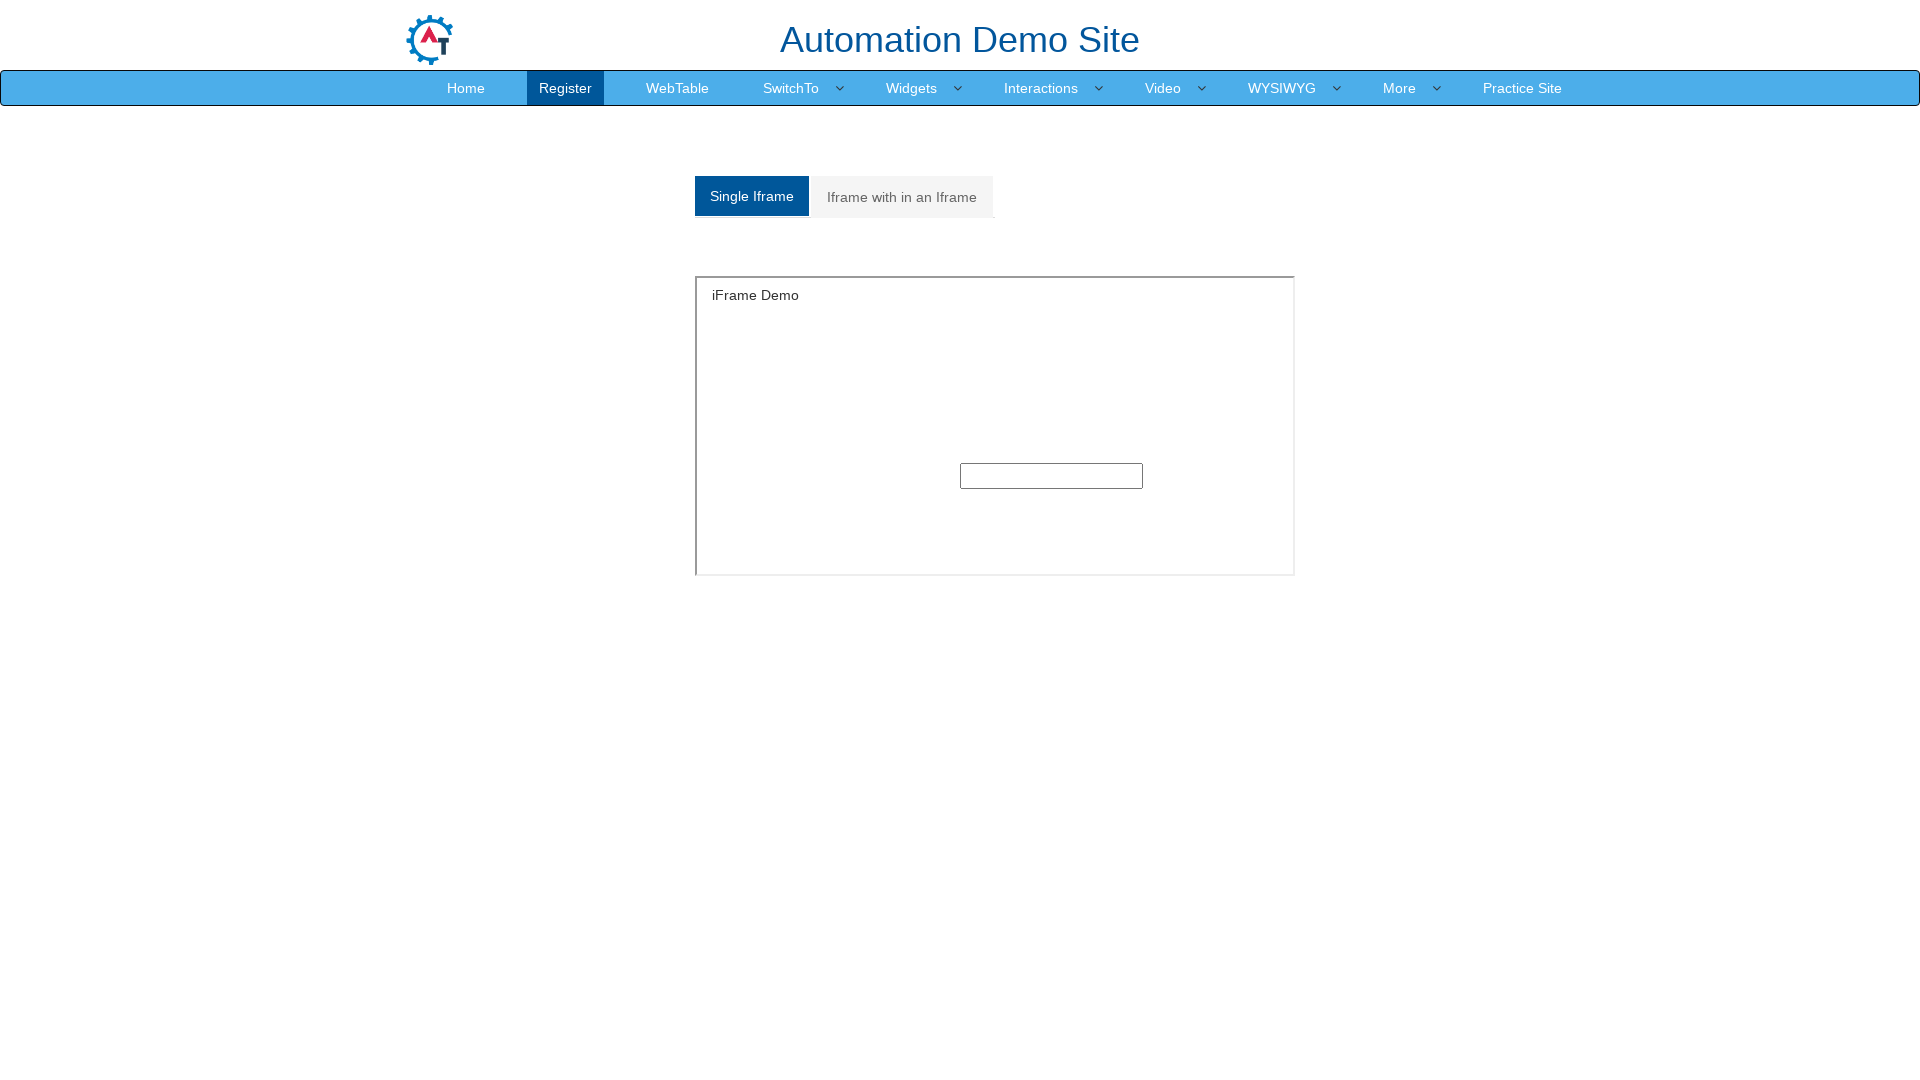

Filled text input in single frame with 'kishore' on #singleframe >> internal:control=enter-frame >> input[type='text']
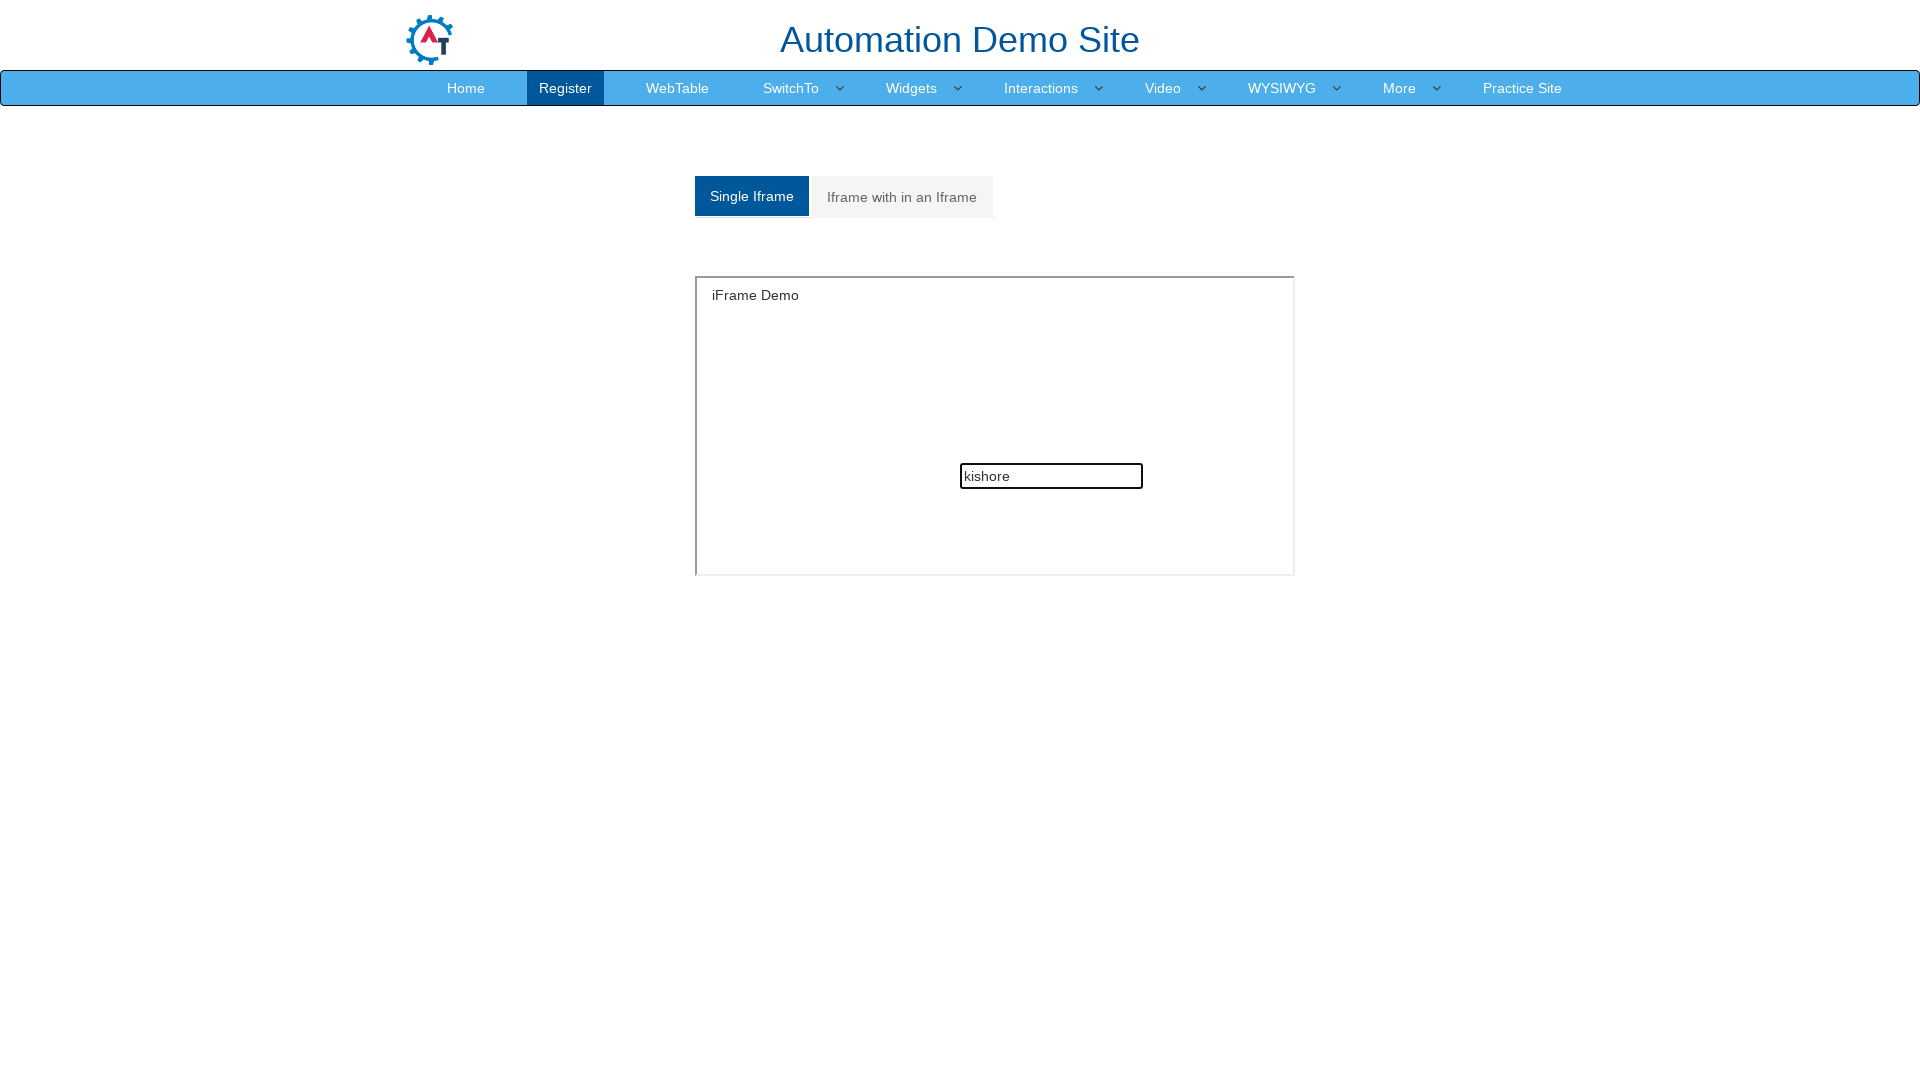

Clicked on 'Iframe with in an Iframe' tab at (902, 197) on a:text('Iframe with in an Iframe')
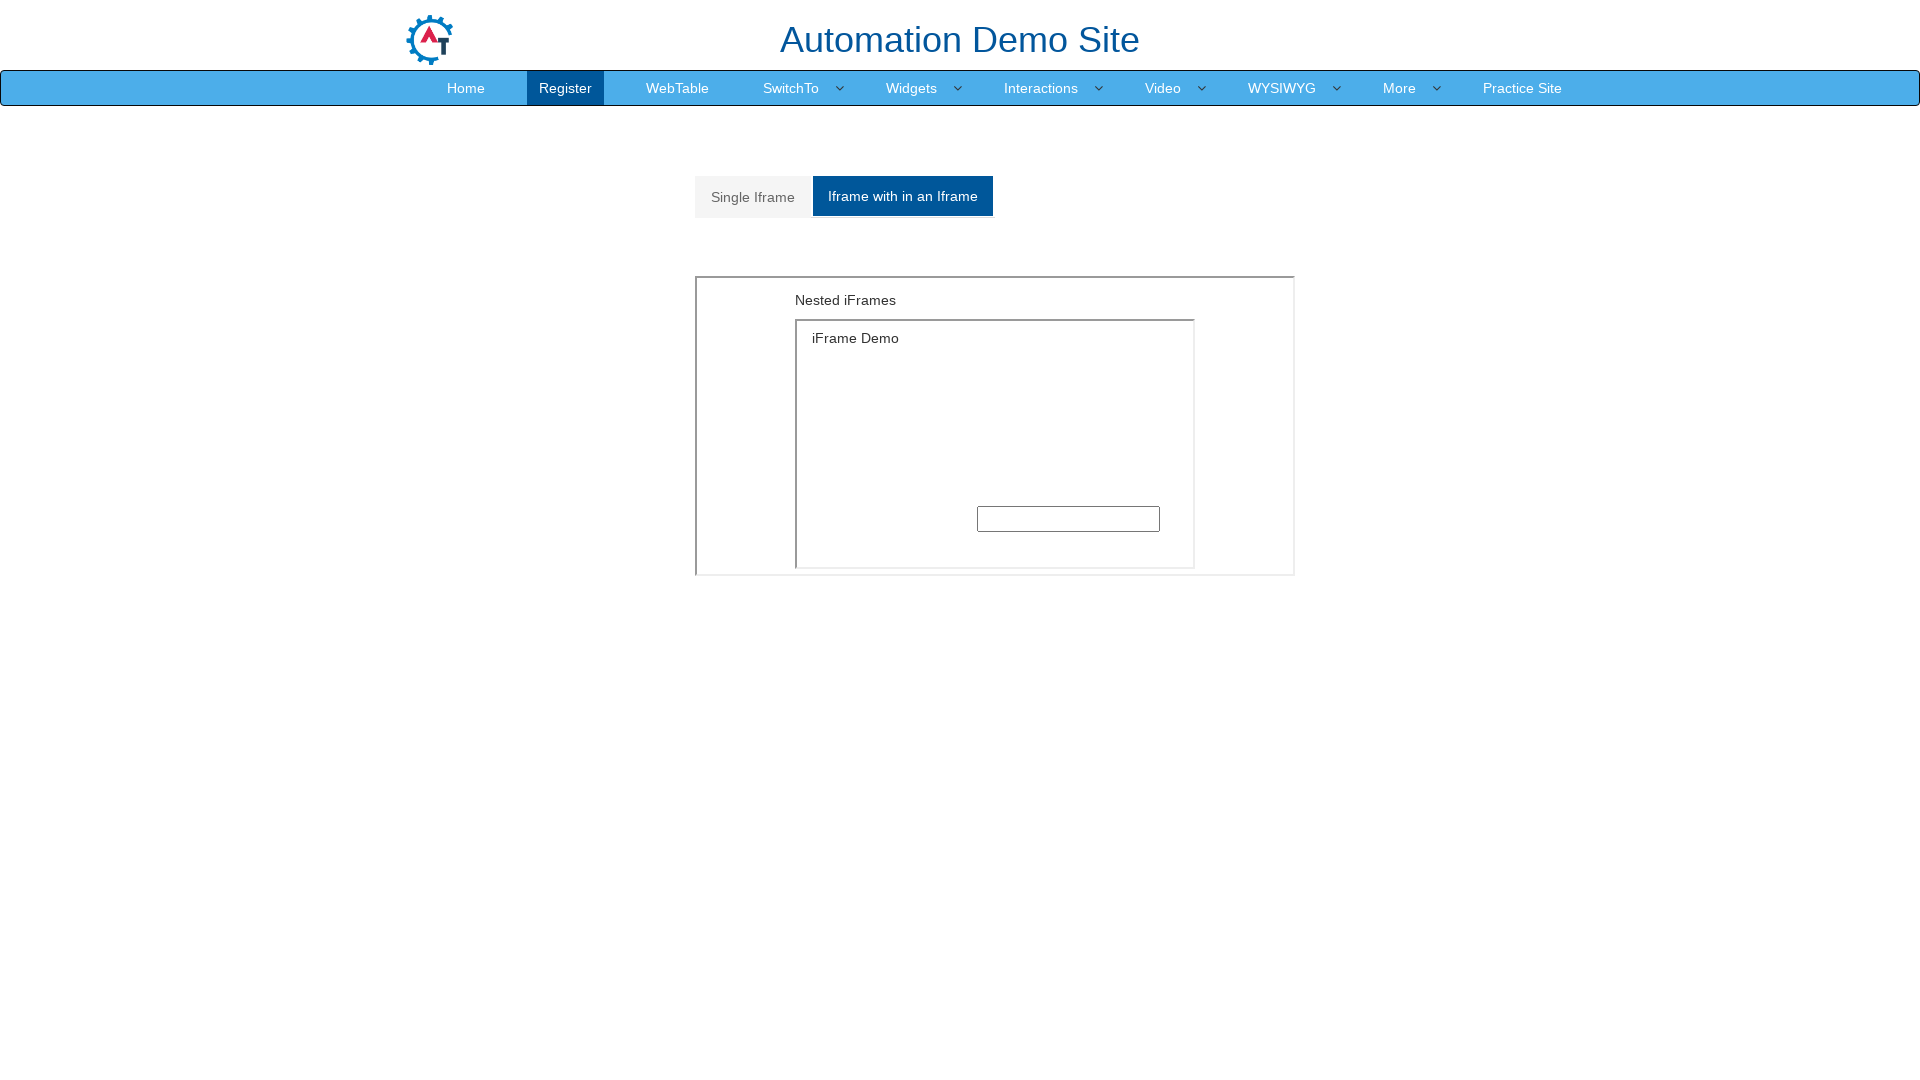

Waited 2000ms for nested iframe section to load
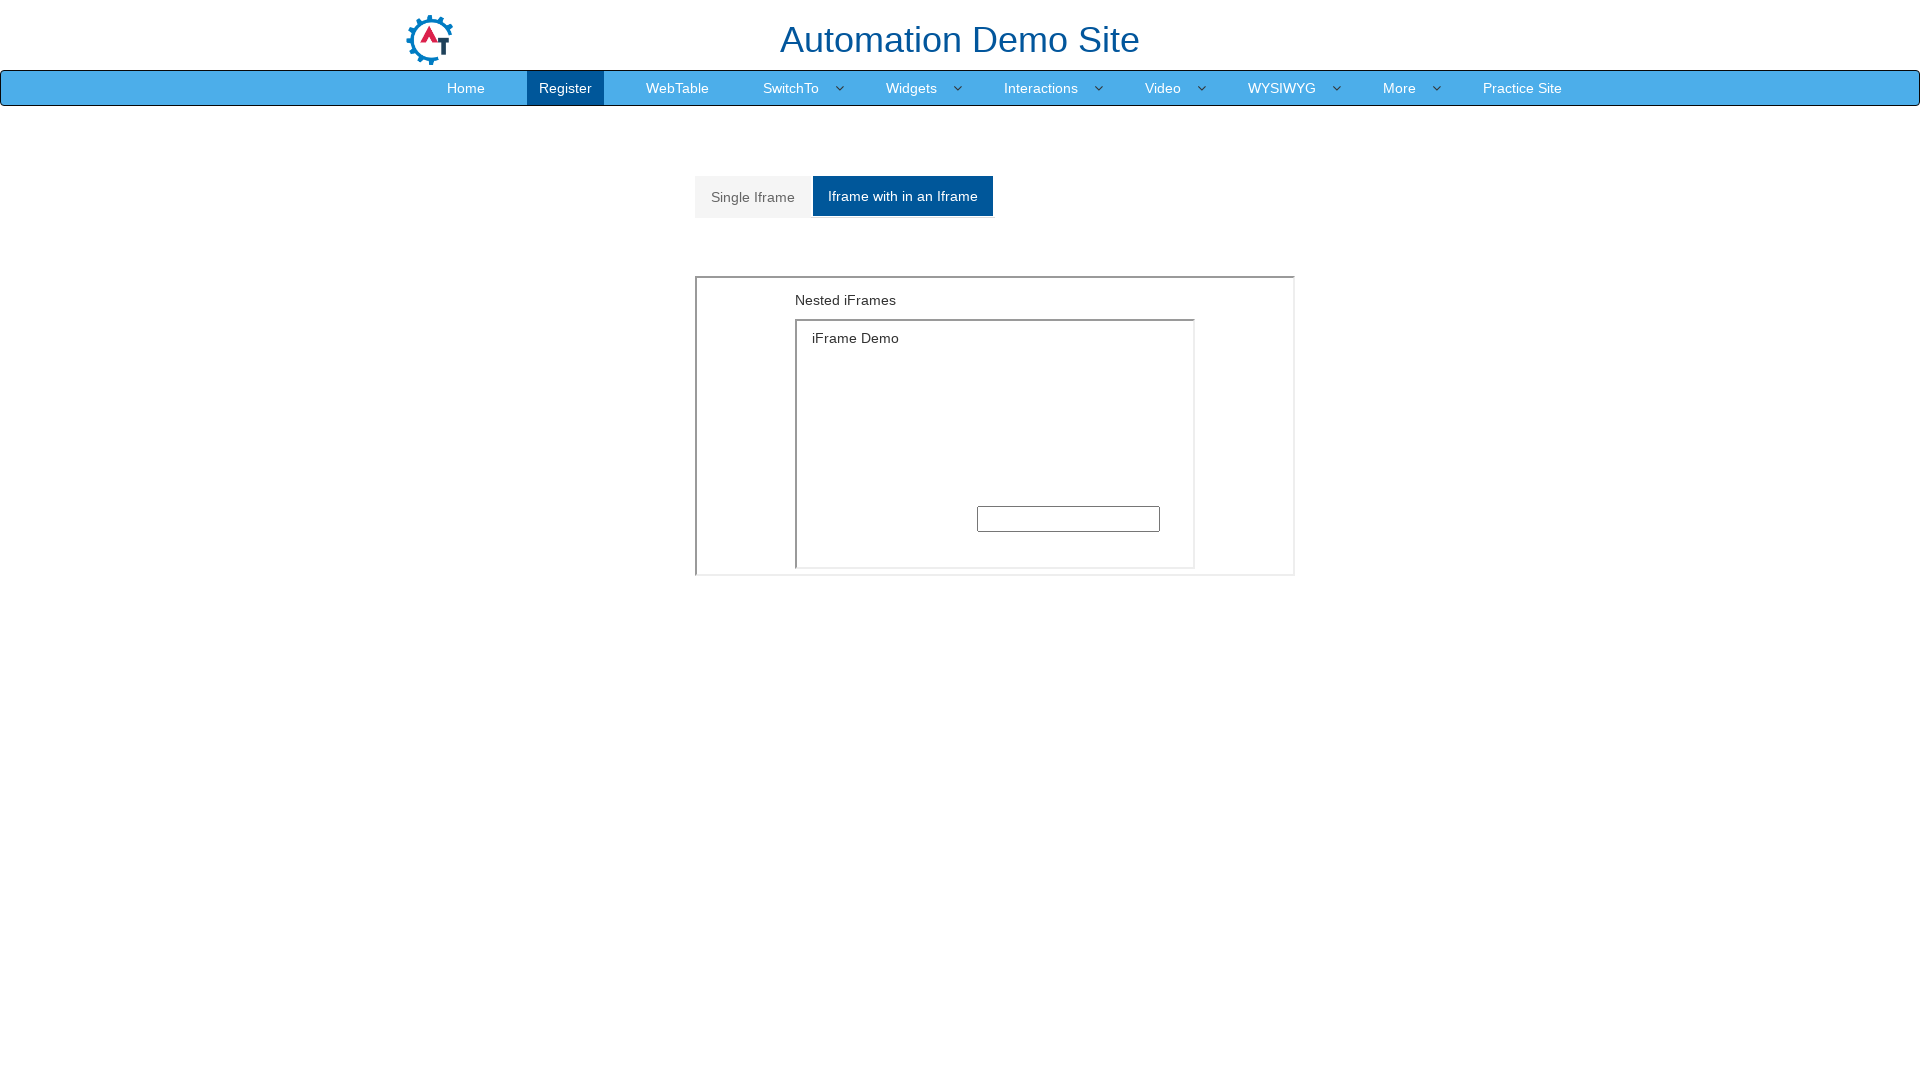

Located outer iframe (second iframe on page)
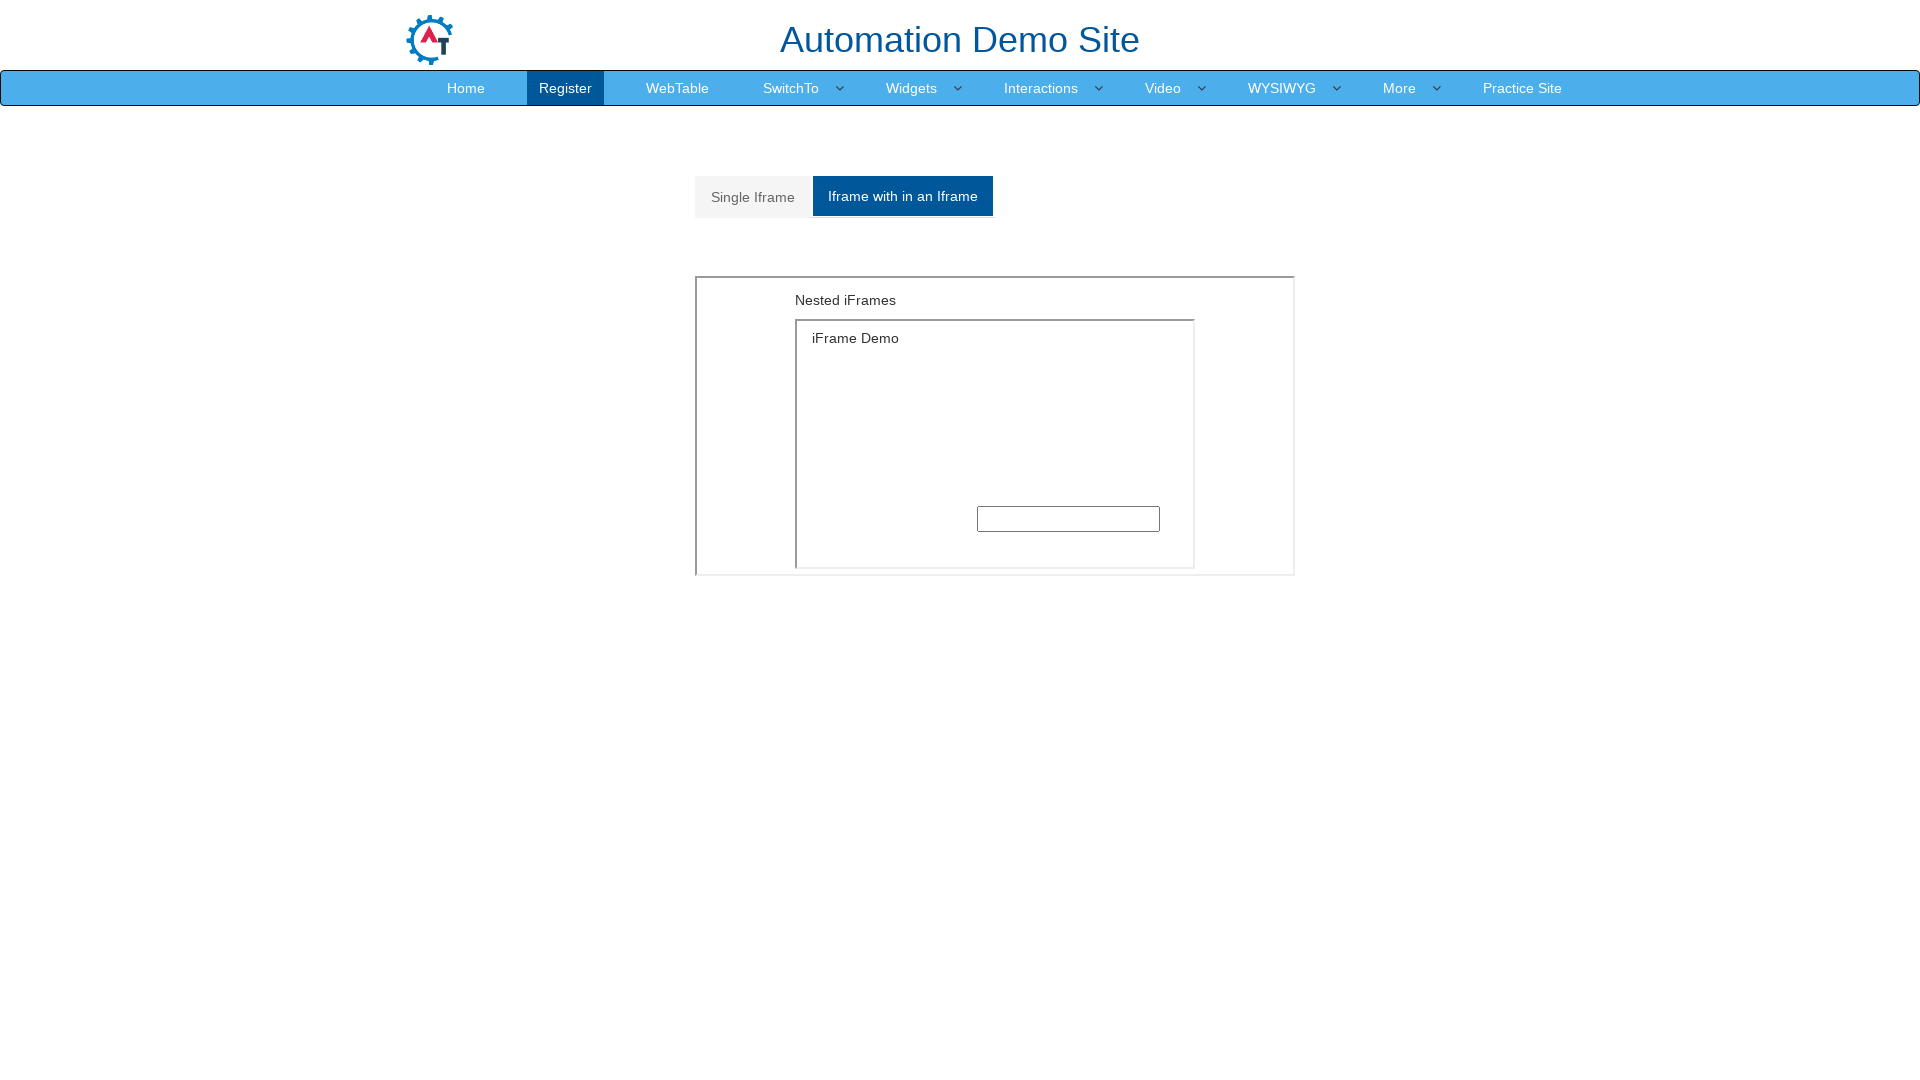

Located inner iframe within outer iframe
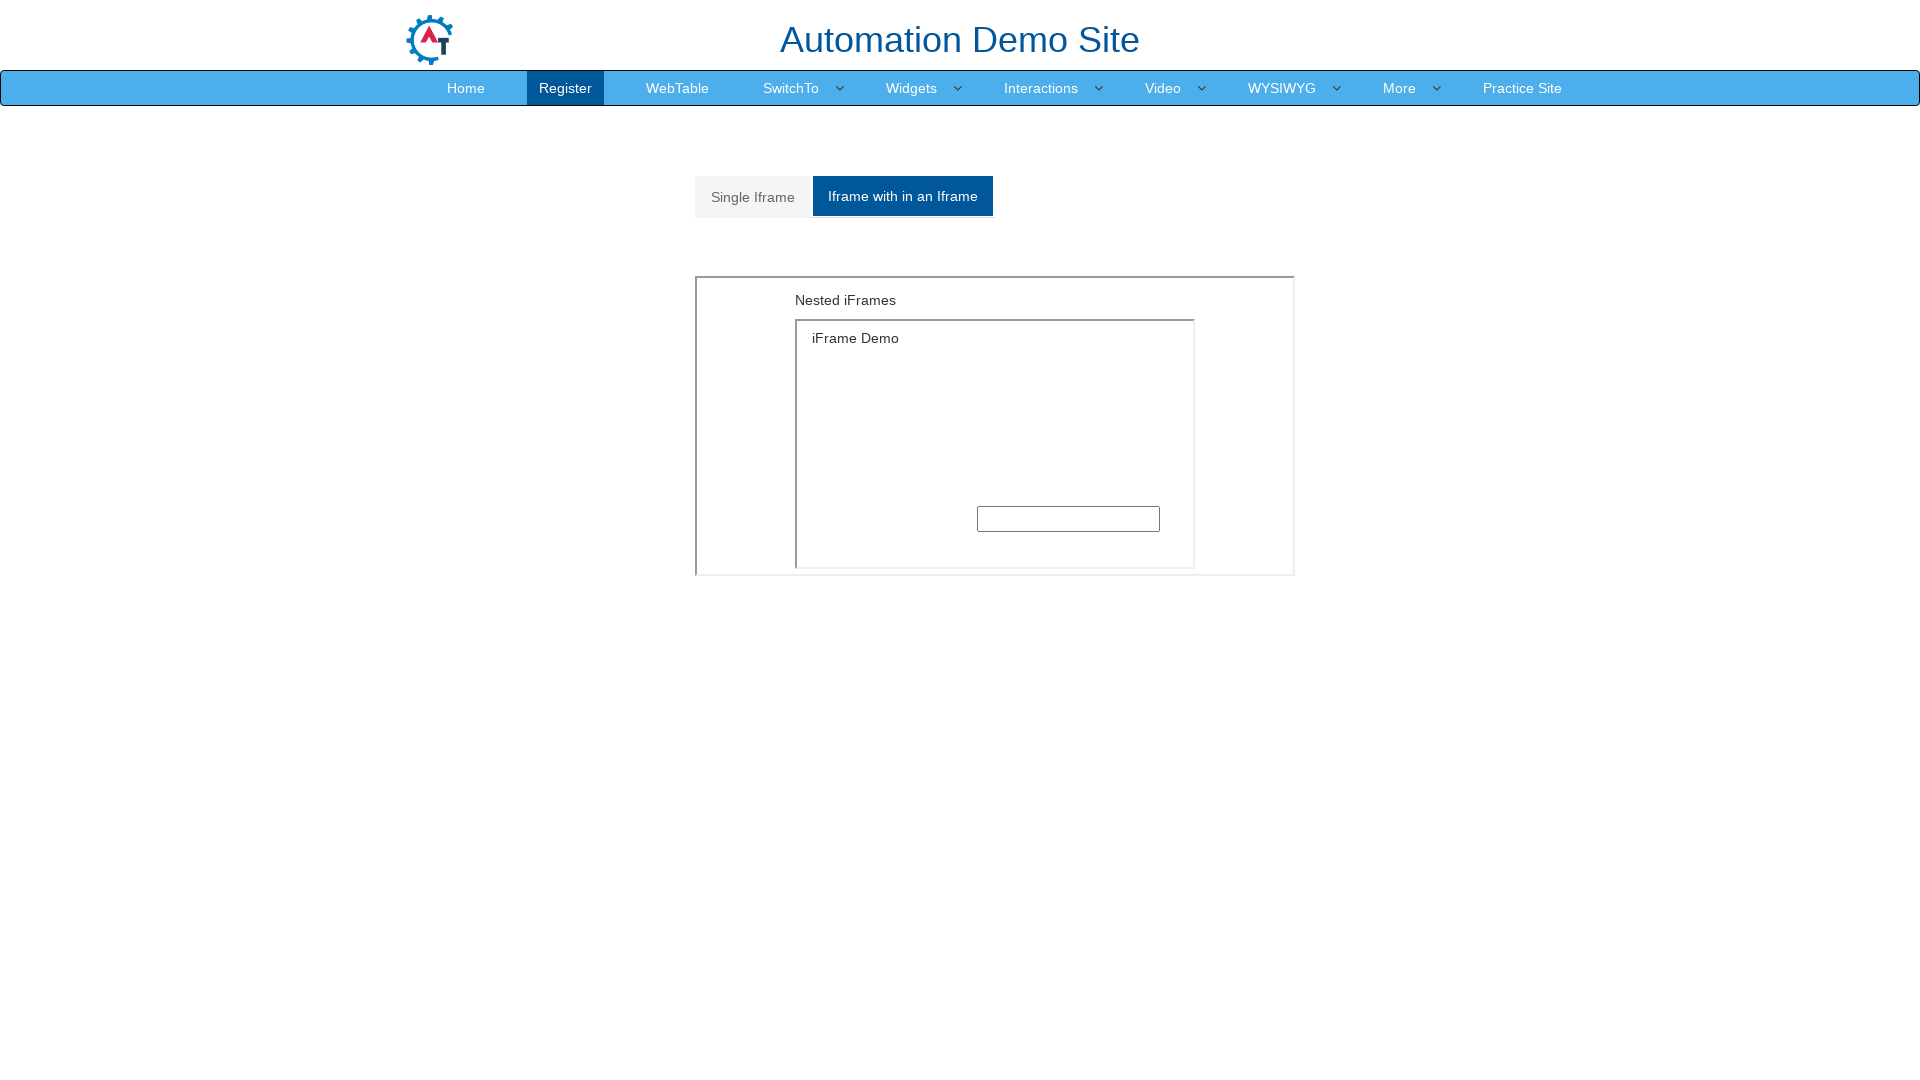

Filled text input in nested iframe with 'java' on iframe >> nth=1 >> internal:control=enter-frame >> iframe >> nth=0 >> internal:c
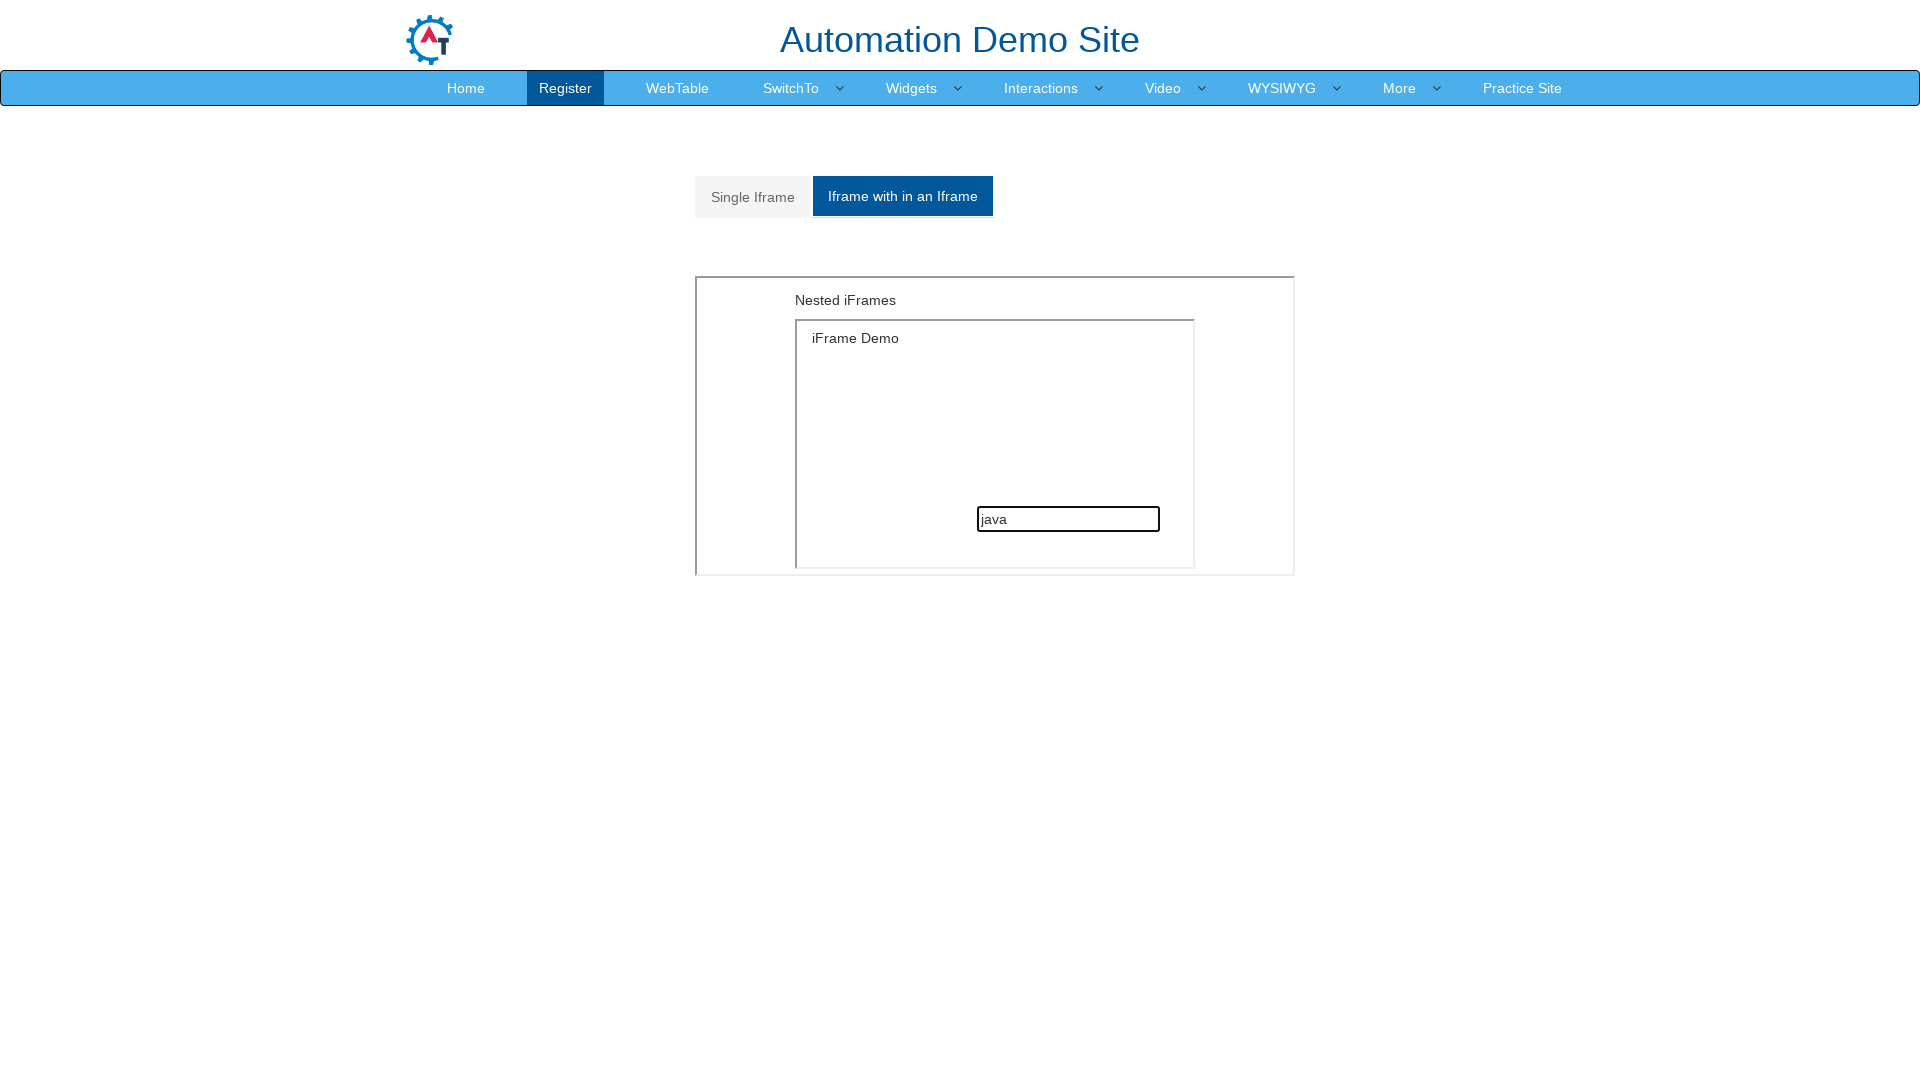

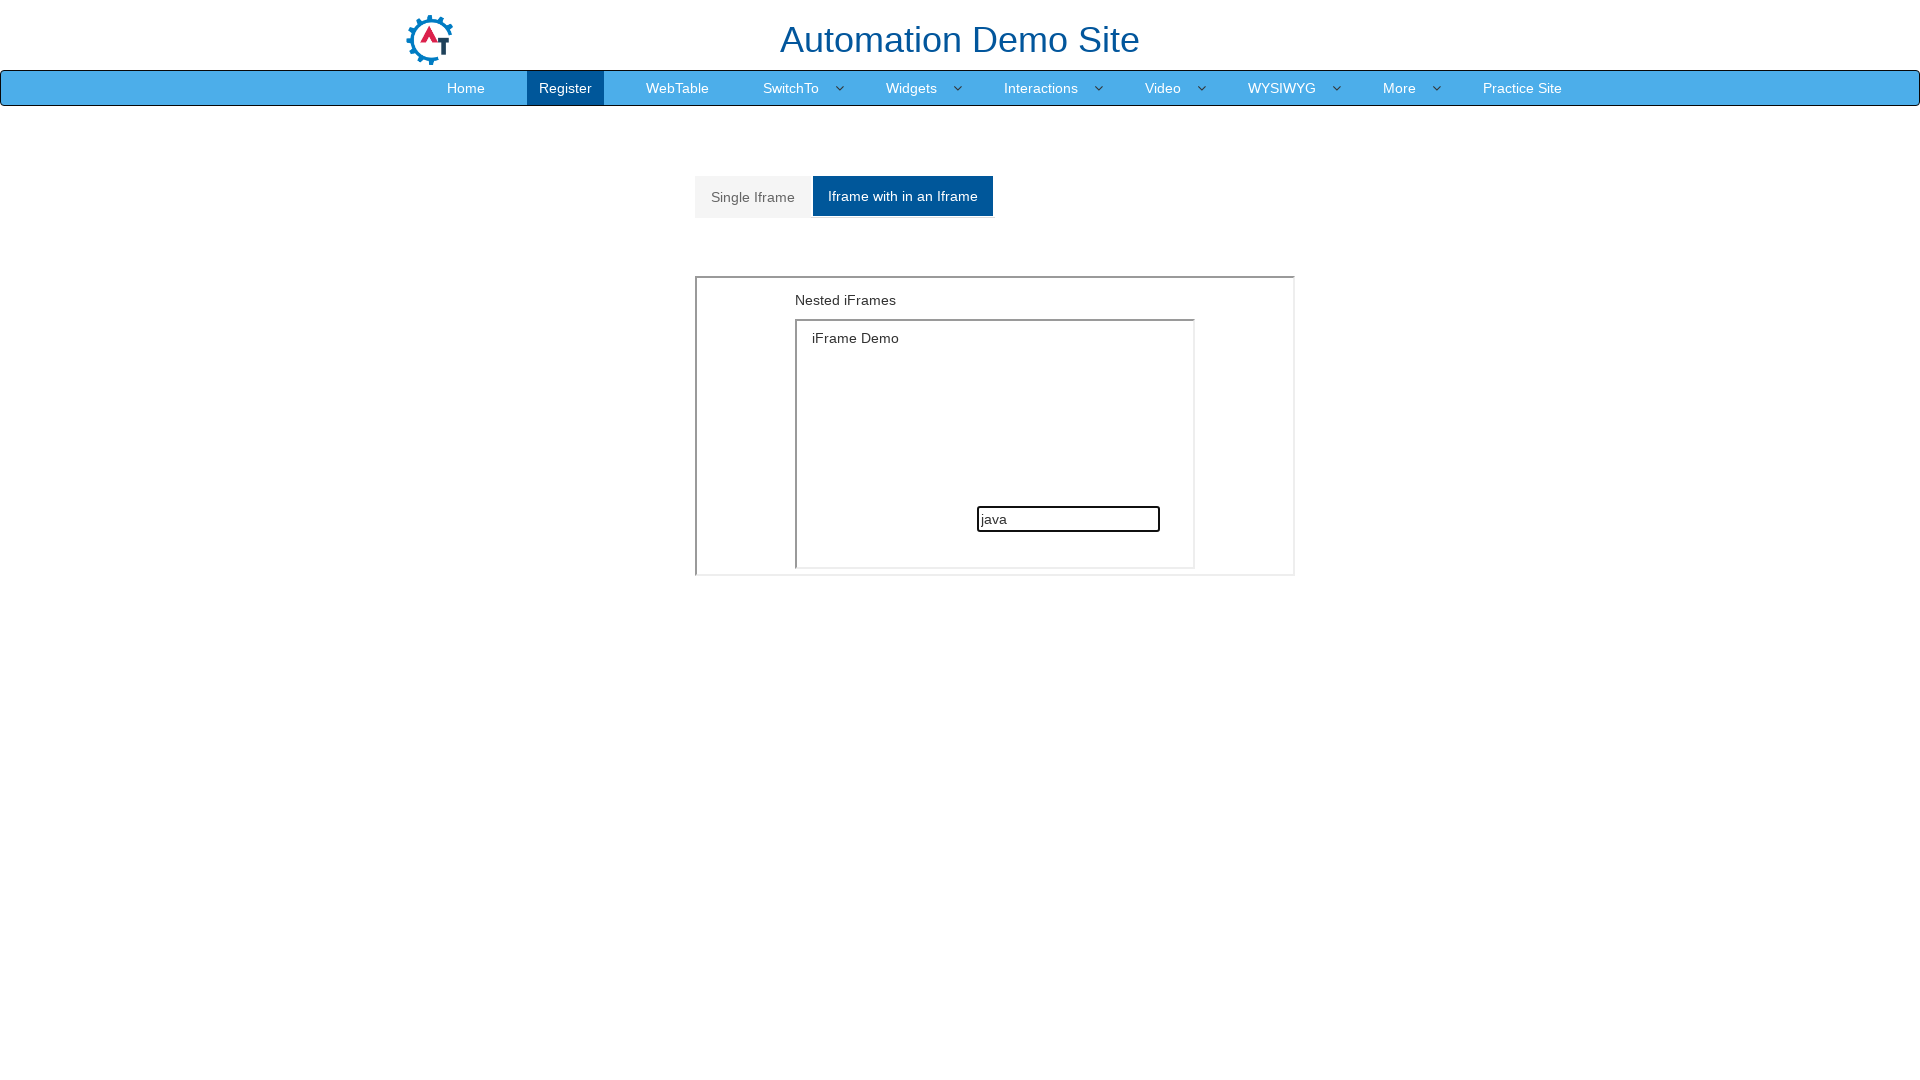